Tests navigation functionality on selenium.dev website by clicking through links and using browser navigation buttons (back, forward, refresh)

Starting URL: https://www.selenium.dev

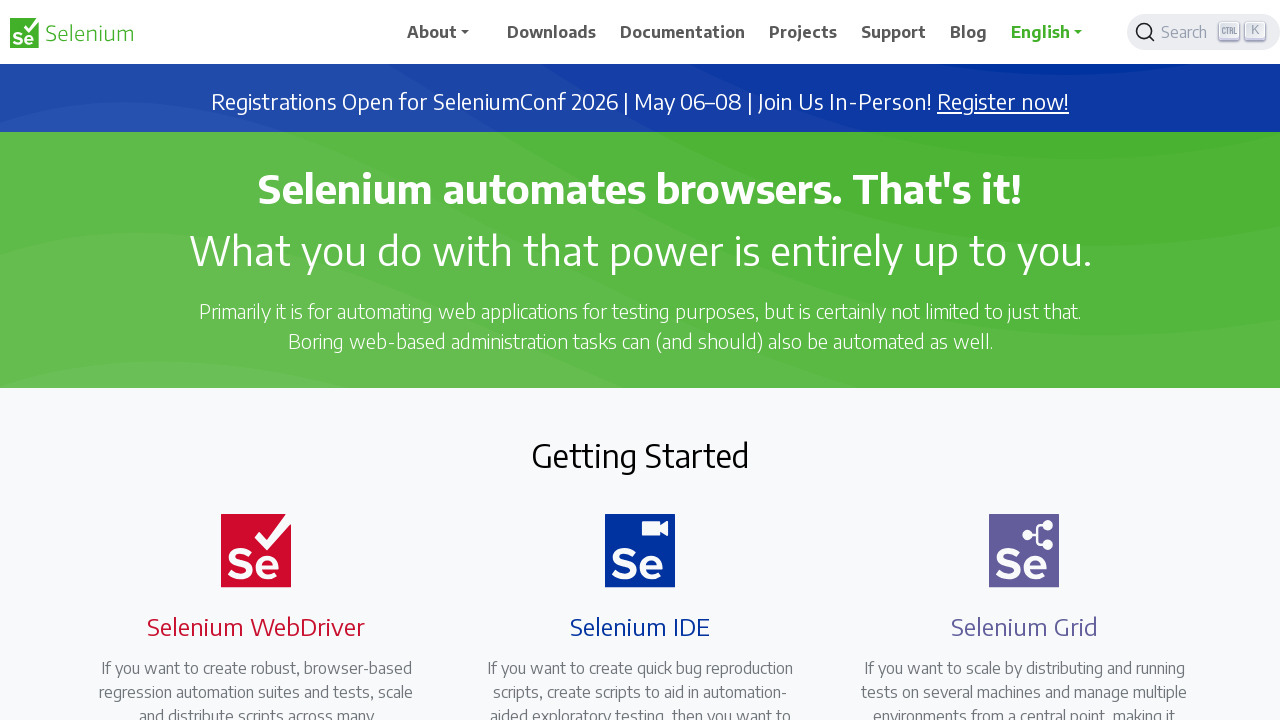

Clicked on Downloads button at (552, 32) on xpath=//span[text()='Downloads']
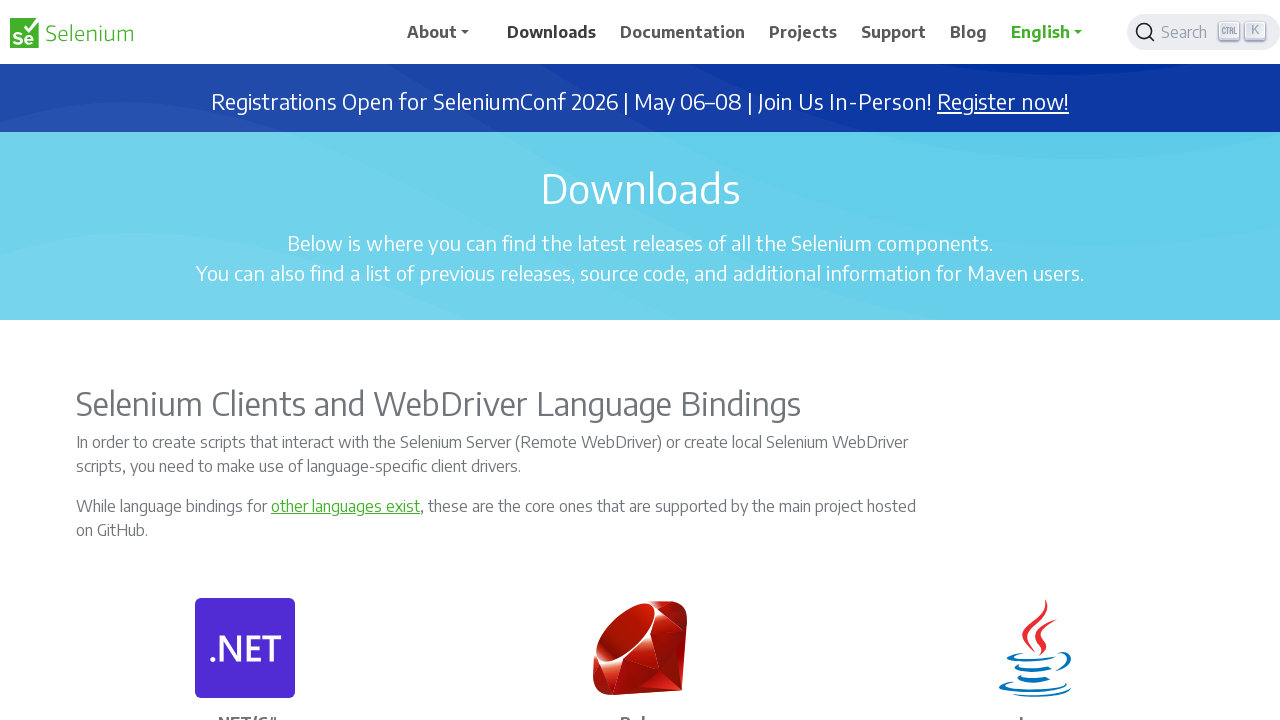

Clicked on 'other languages exist' link at (346, 506) on xpath=//a[text()='other languages exist']
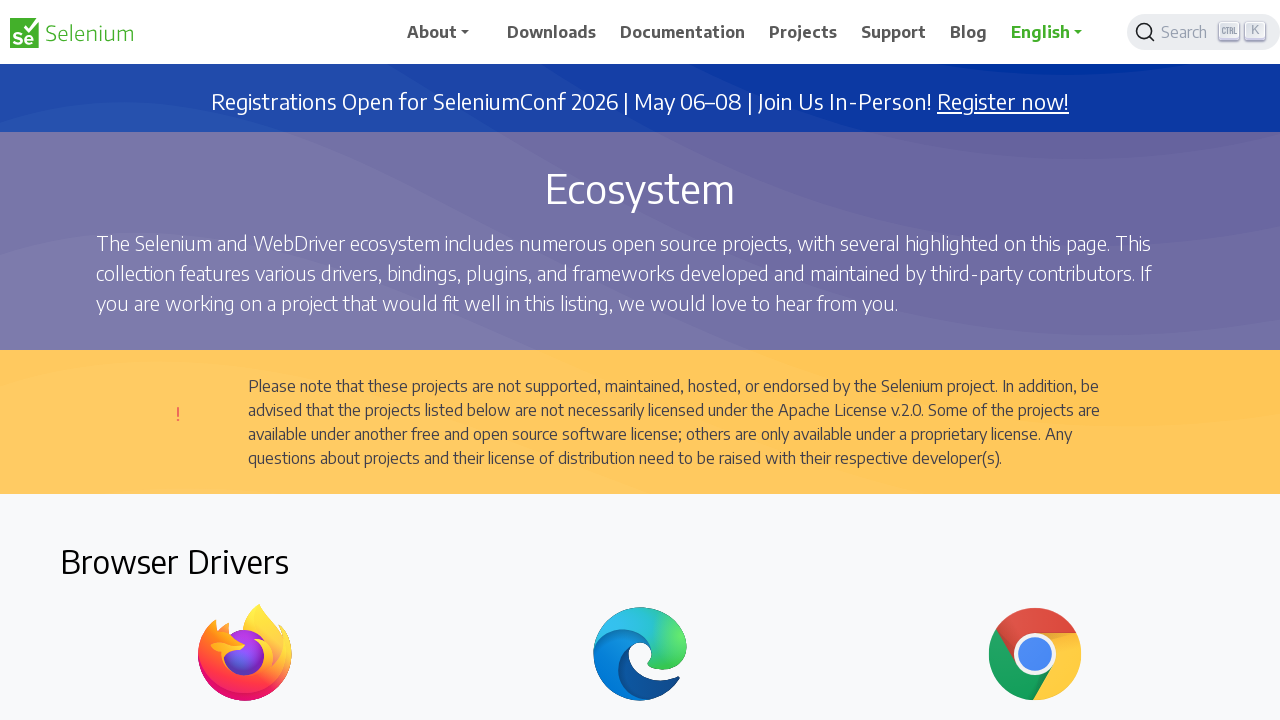

Refreshed the current page
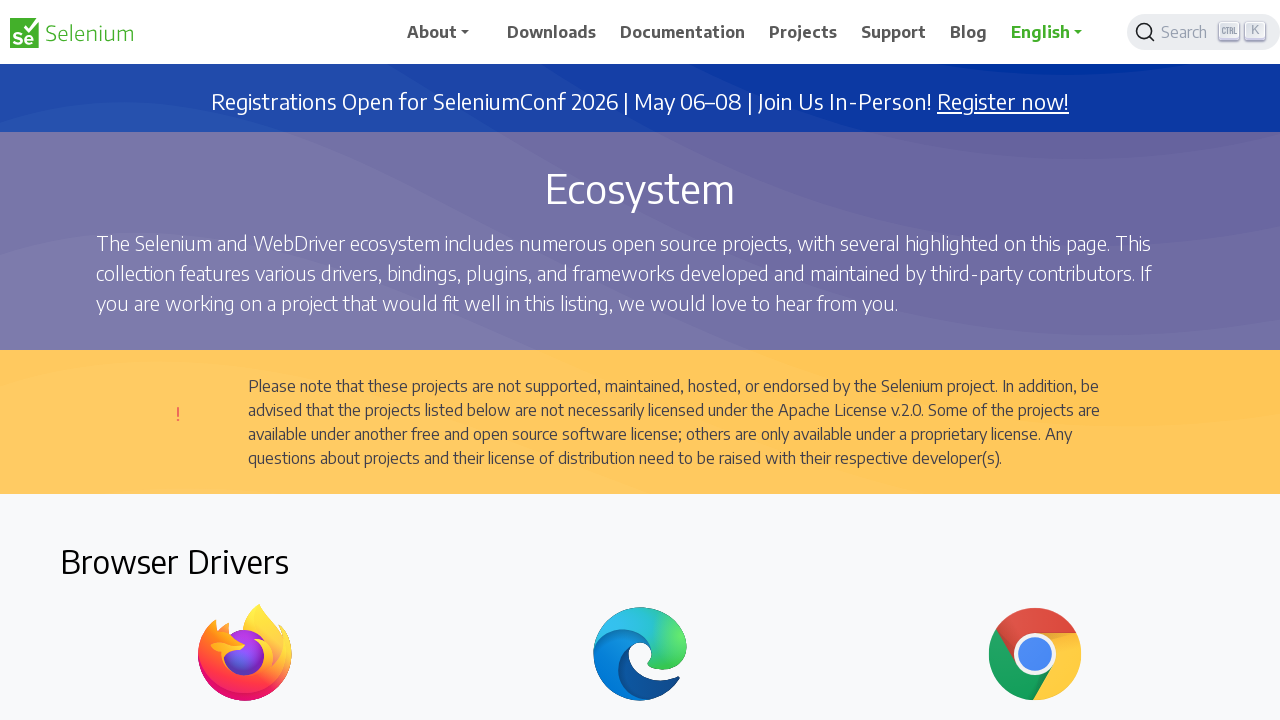

Navigated back to previous page using browser back button
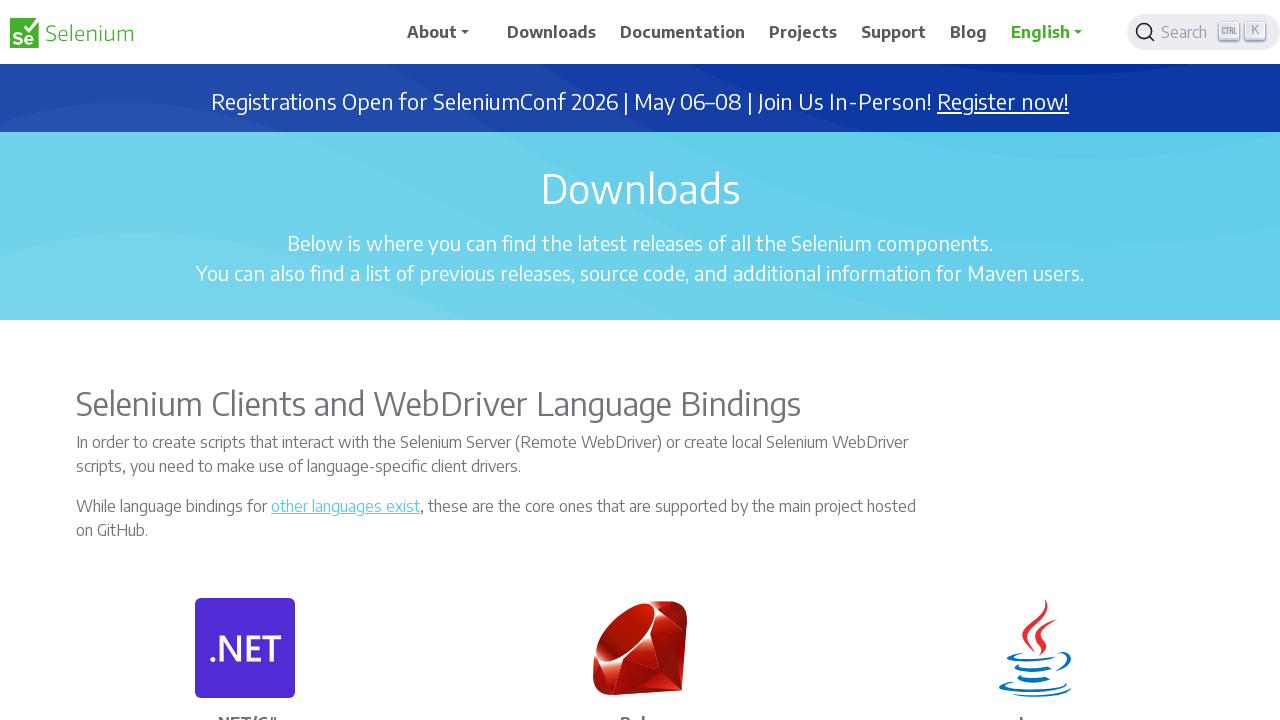

Navigated forward using browser forward button
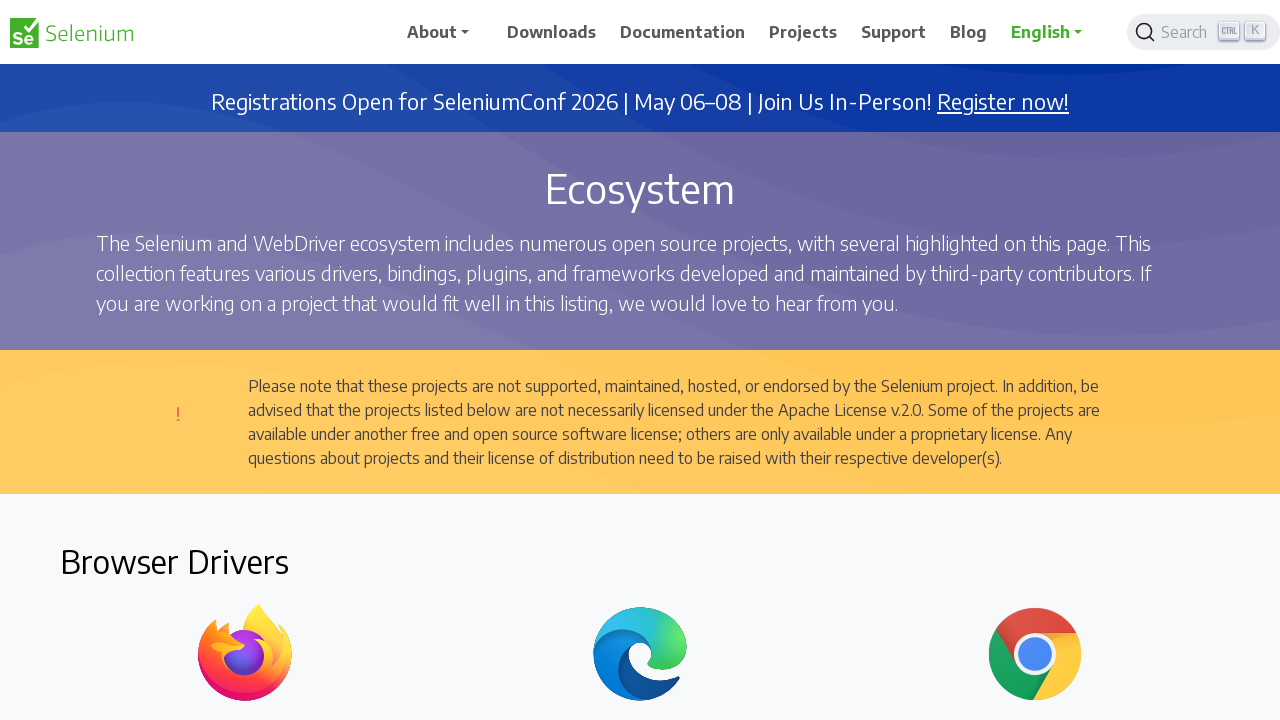

Navigated back to previous page (first back navigation)
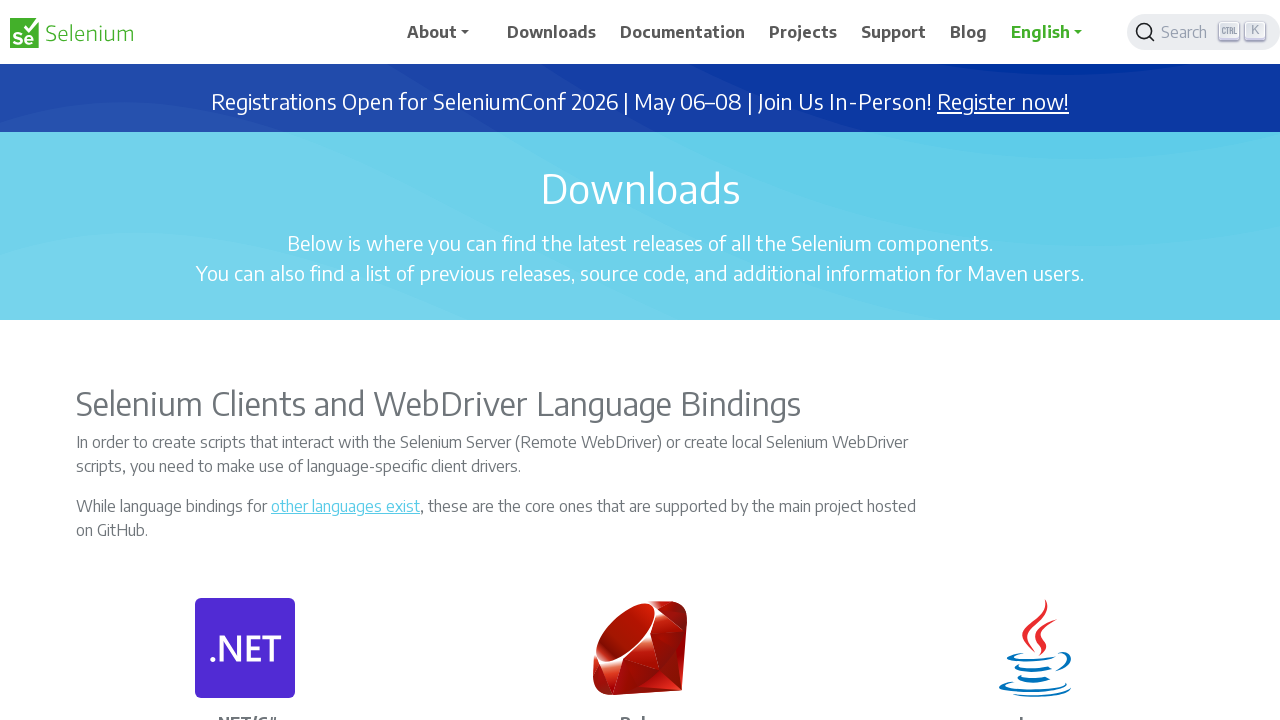

Navigated back to initial page (second back navigation)
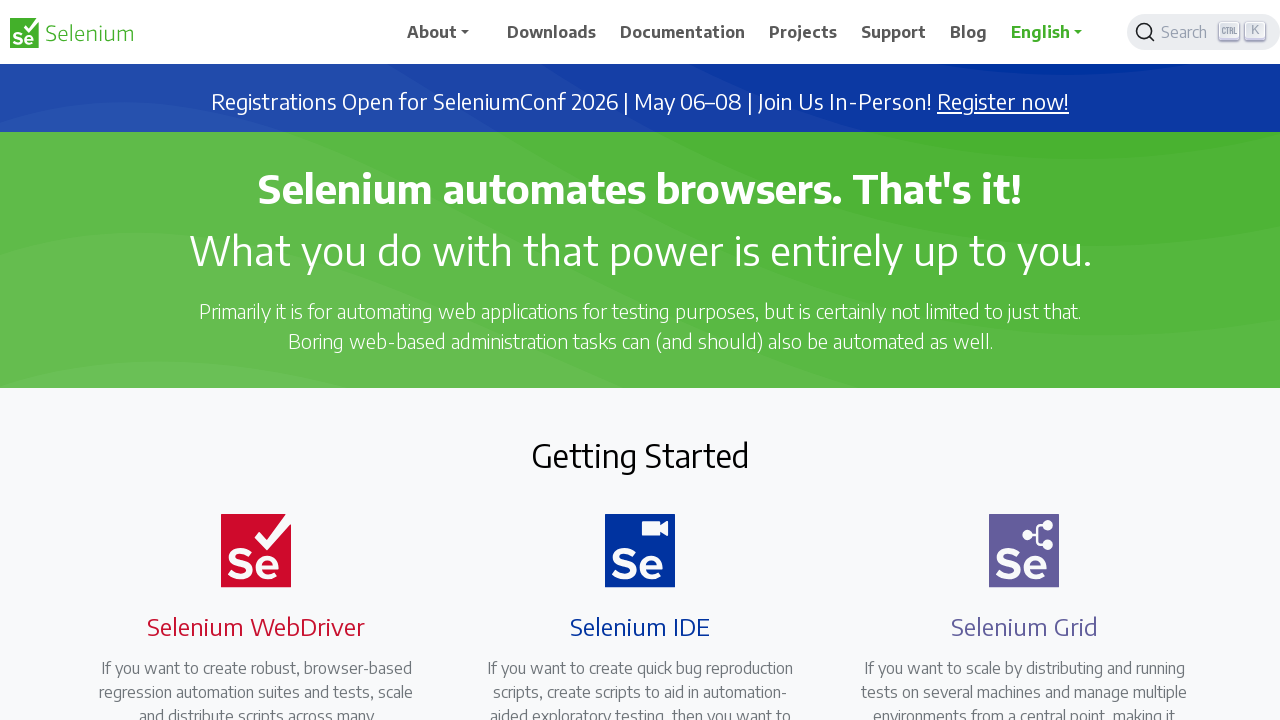

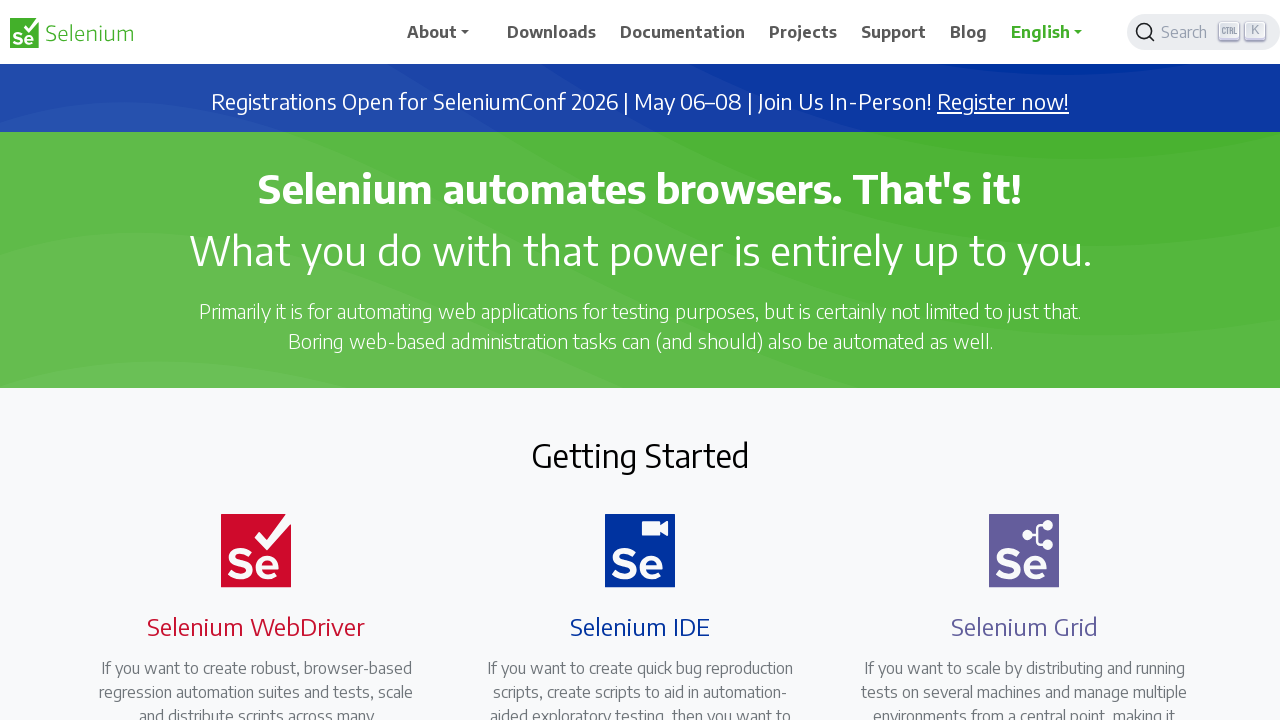